Tests the email input field on DemoQA's text box form by entering an email address, submitting the form, and verifying the email appears in the output

Starting URL: https://demoqa.com/text-box

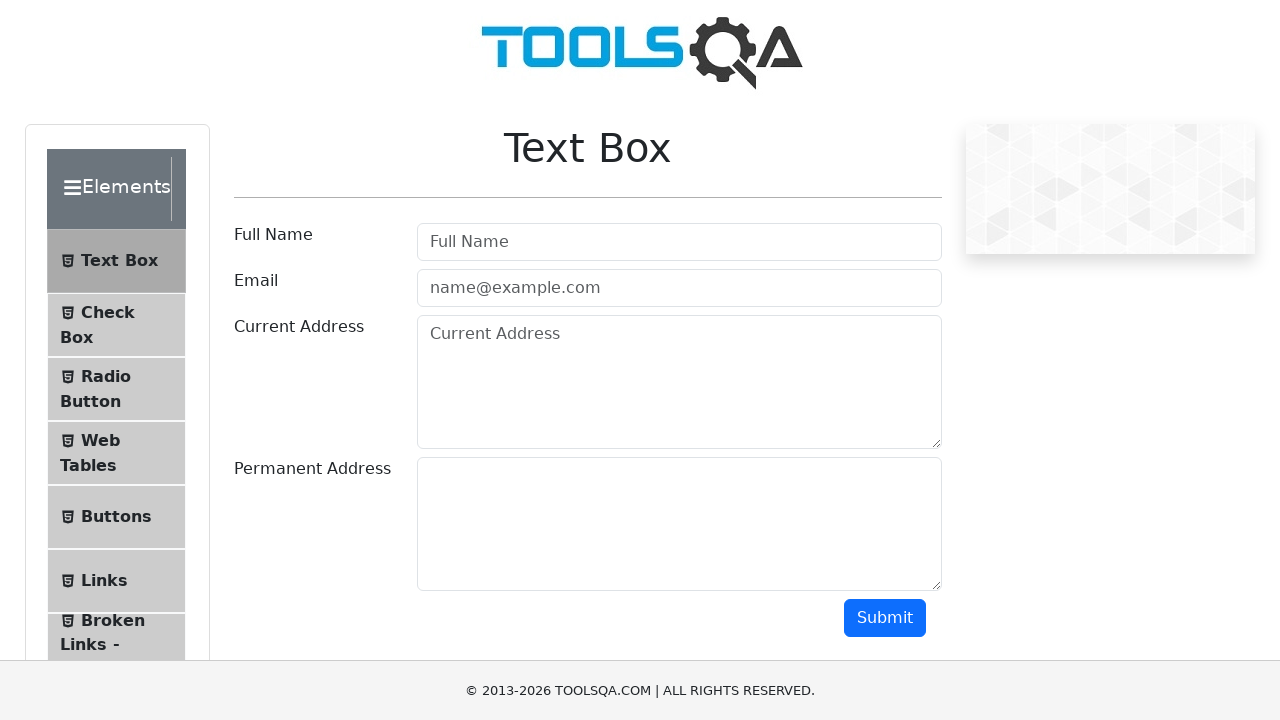

Filled email input field with 'talalasmarius@gmail.com' on #userEmail
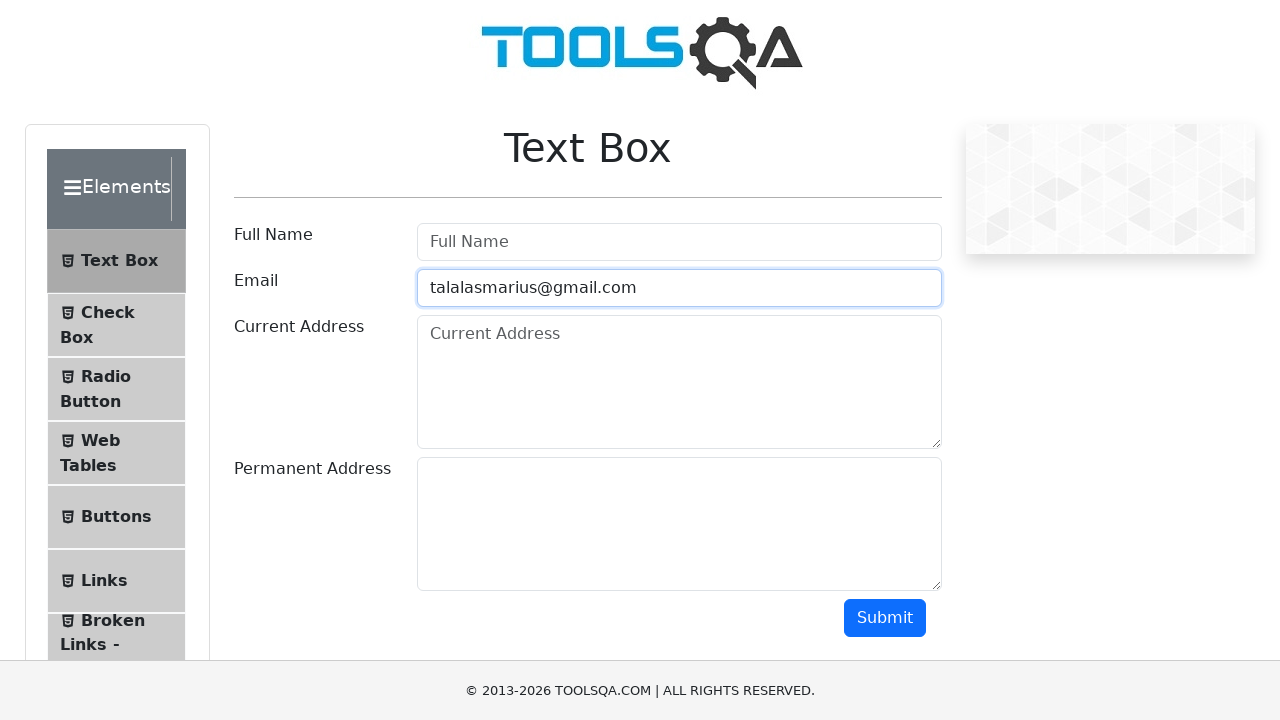

Clicked submit button to submit the form at (885, 618) on #submit
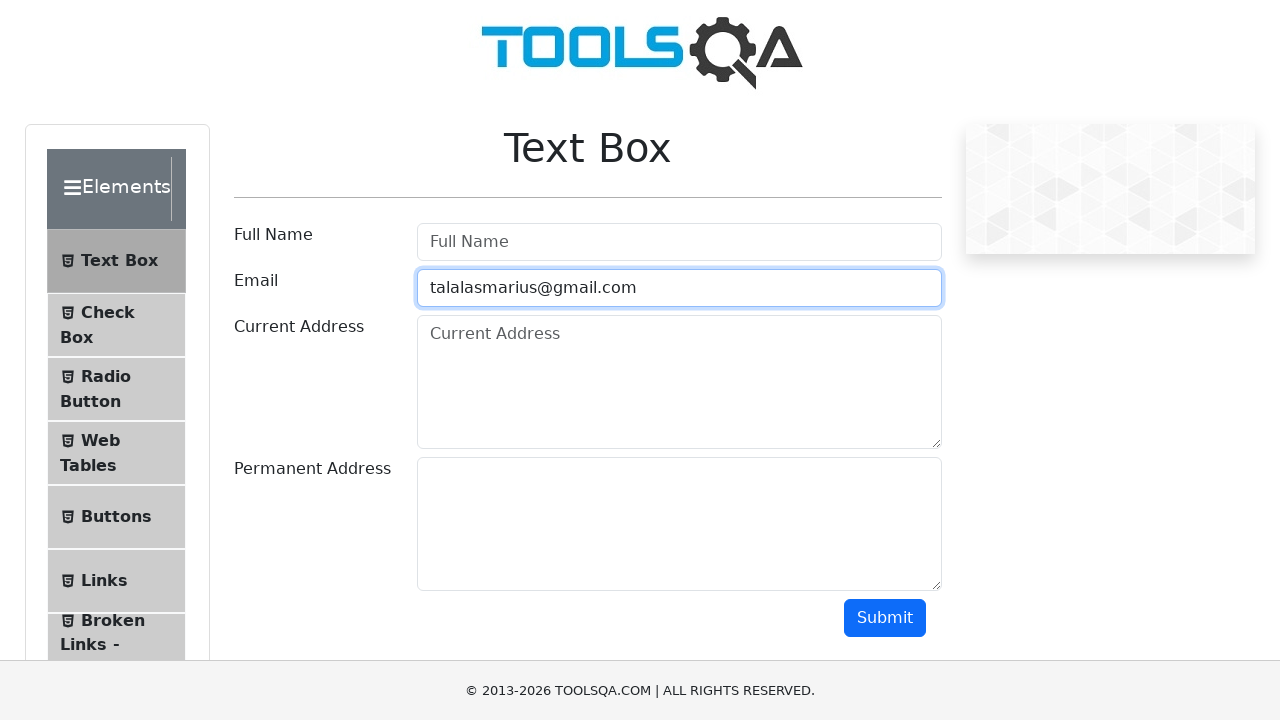

Output section loaded and became visible
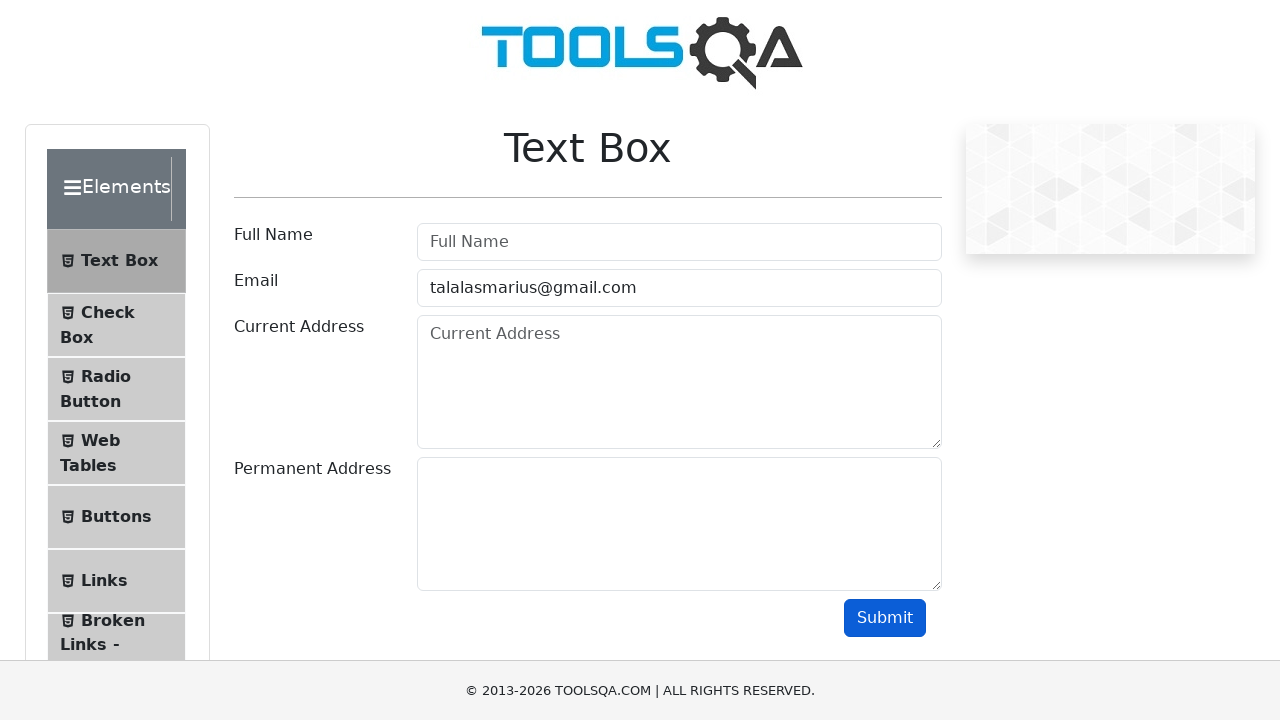

Retrieved email text from output section
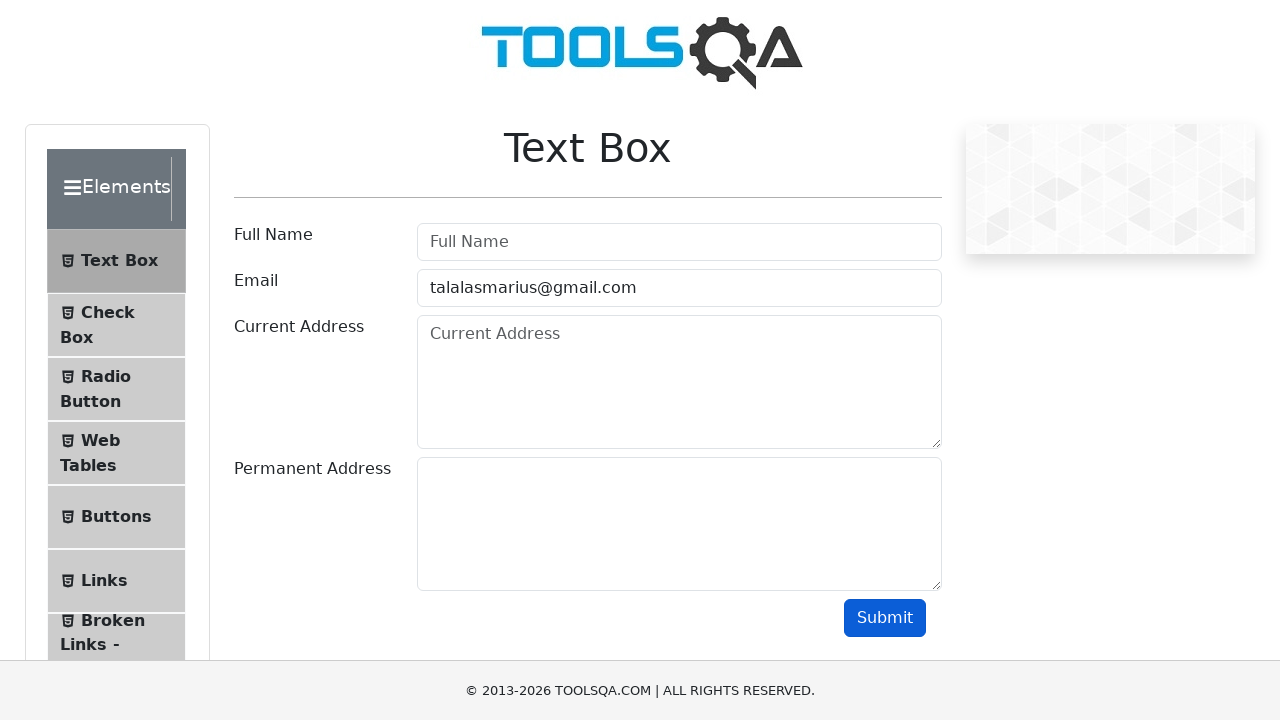

Verified that 'talalasmarius@gmail.com' appears in the output
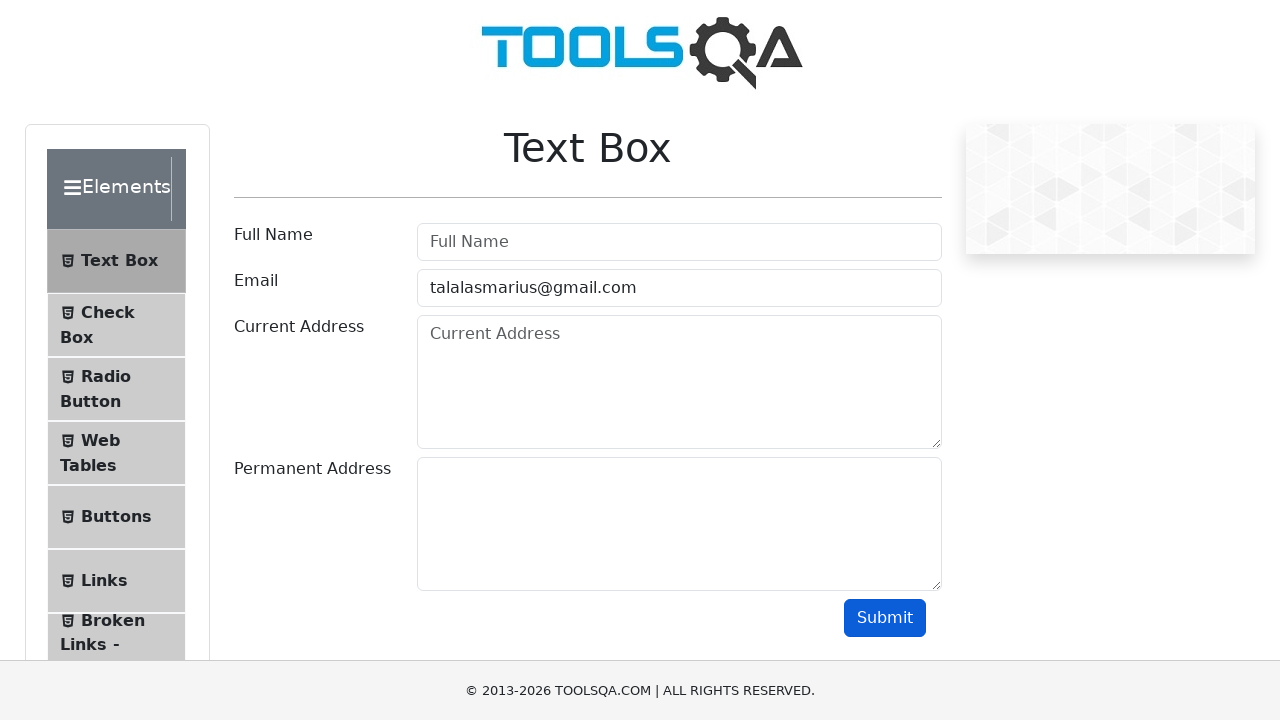

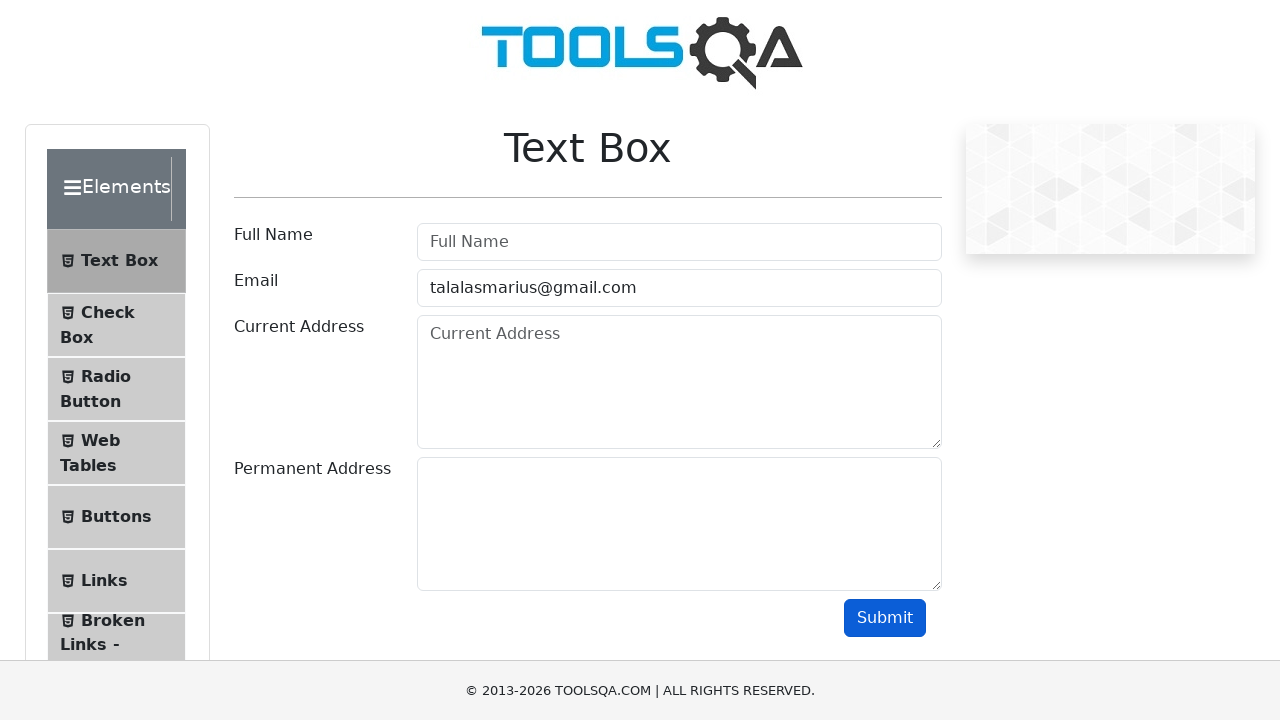